Tests iframe handling by switching between frames, filling forms, and selecting dropdown options in nested iframes

Starting URL: https://www.hyrtutorials.com/p/frames-practice.html

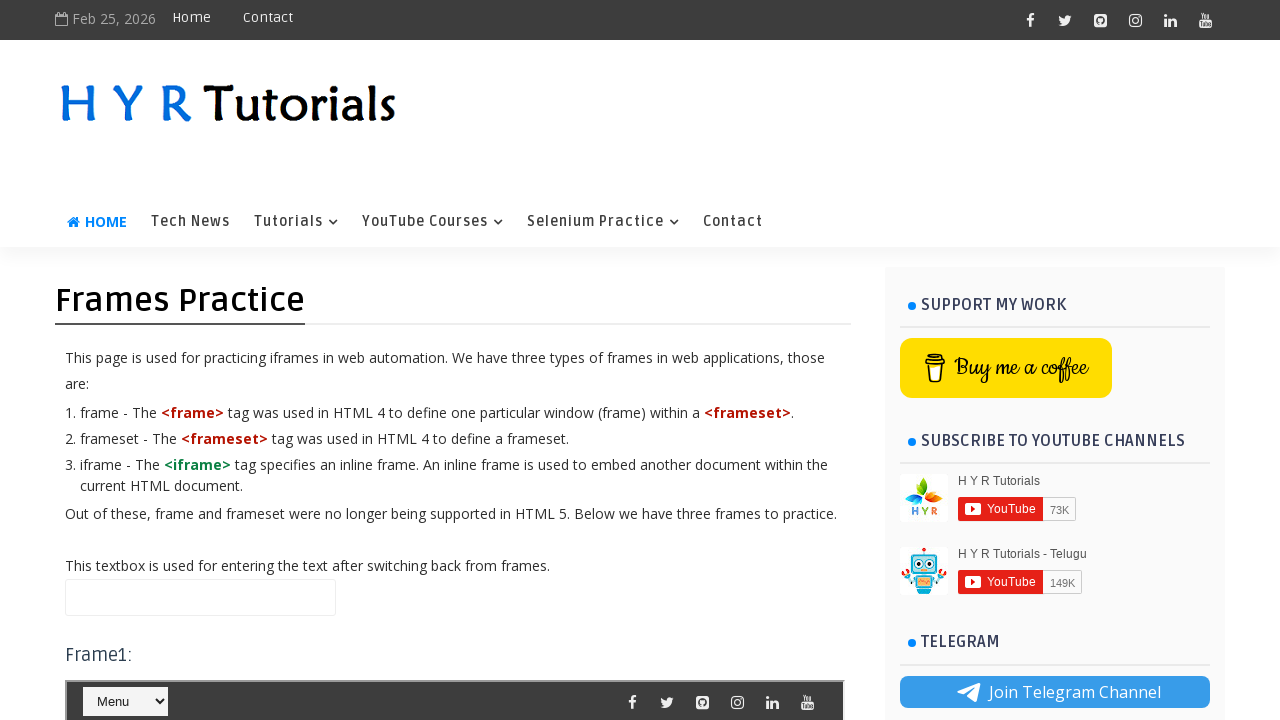

Filled name field with 'Sridhar' on main page on #name
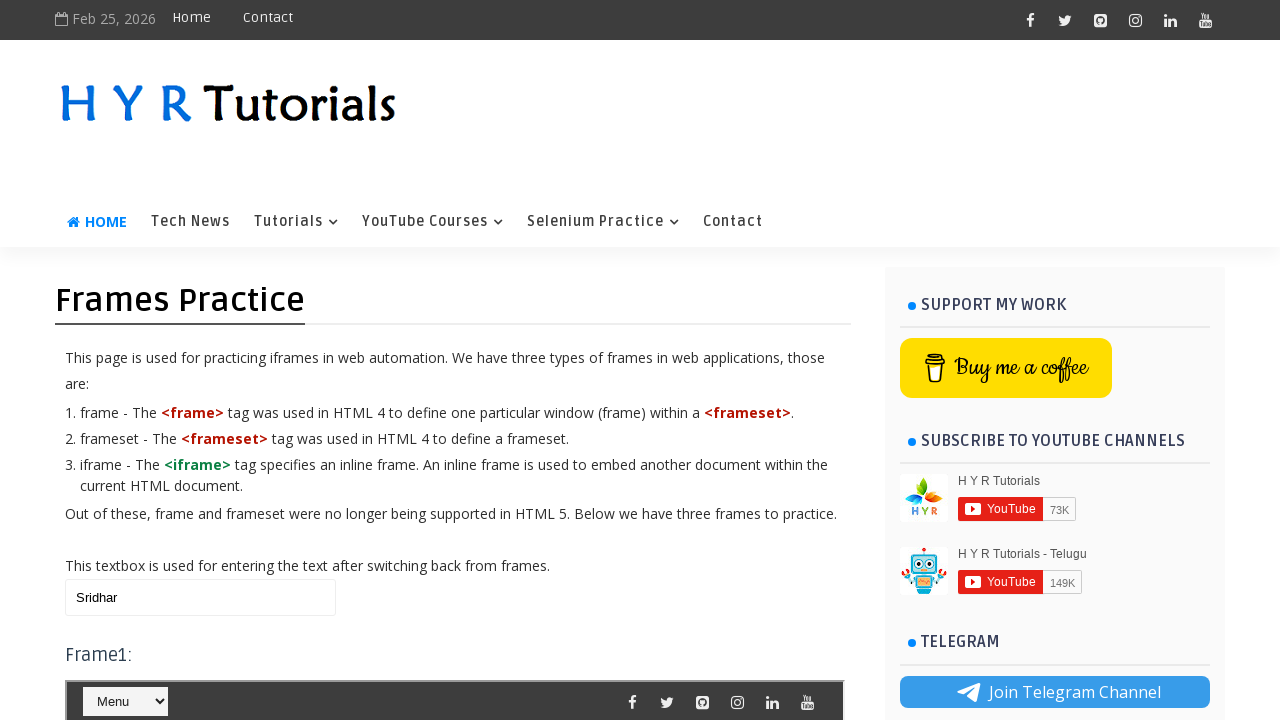

Located first iframe (frm1)
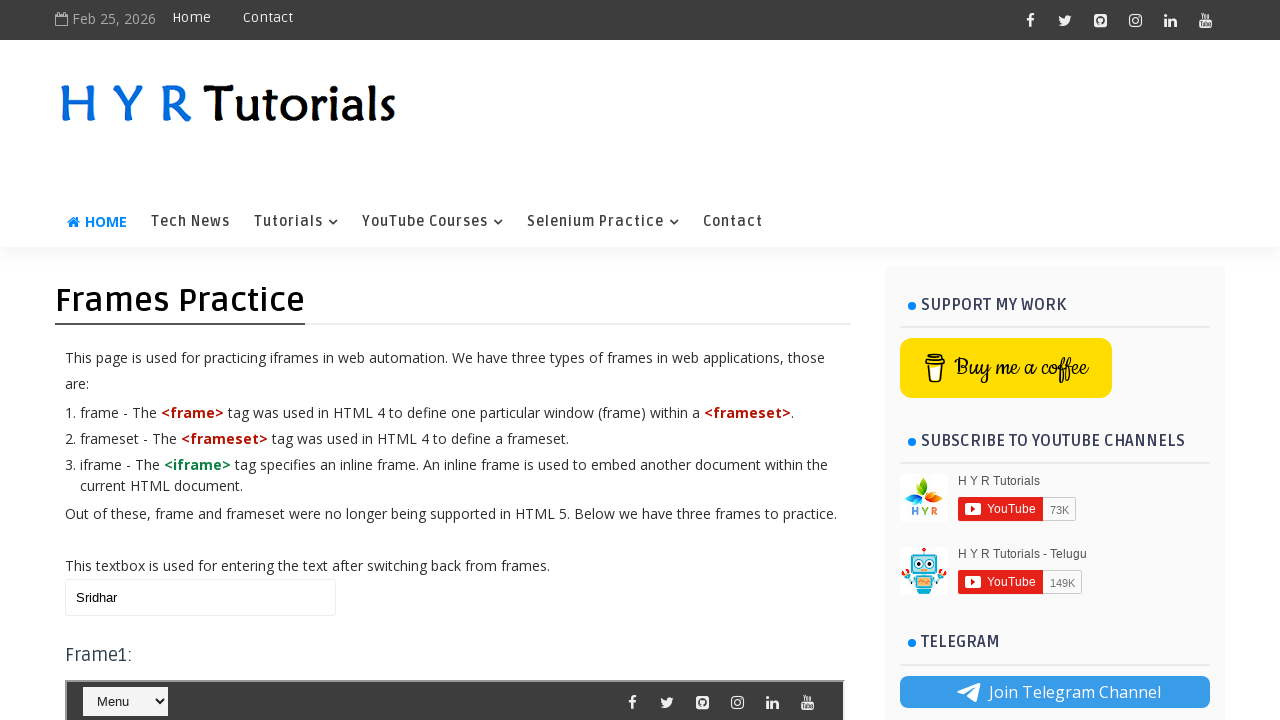

Selected 'Java' from dropdown in first iframe on #frm1 >> internal:control=enter-frame >> #course
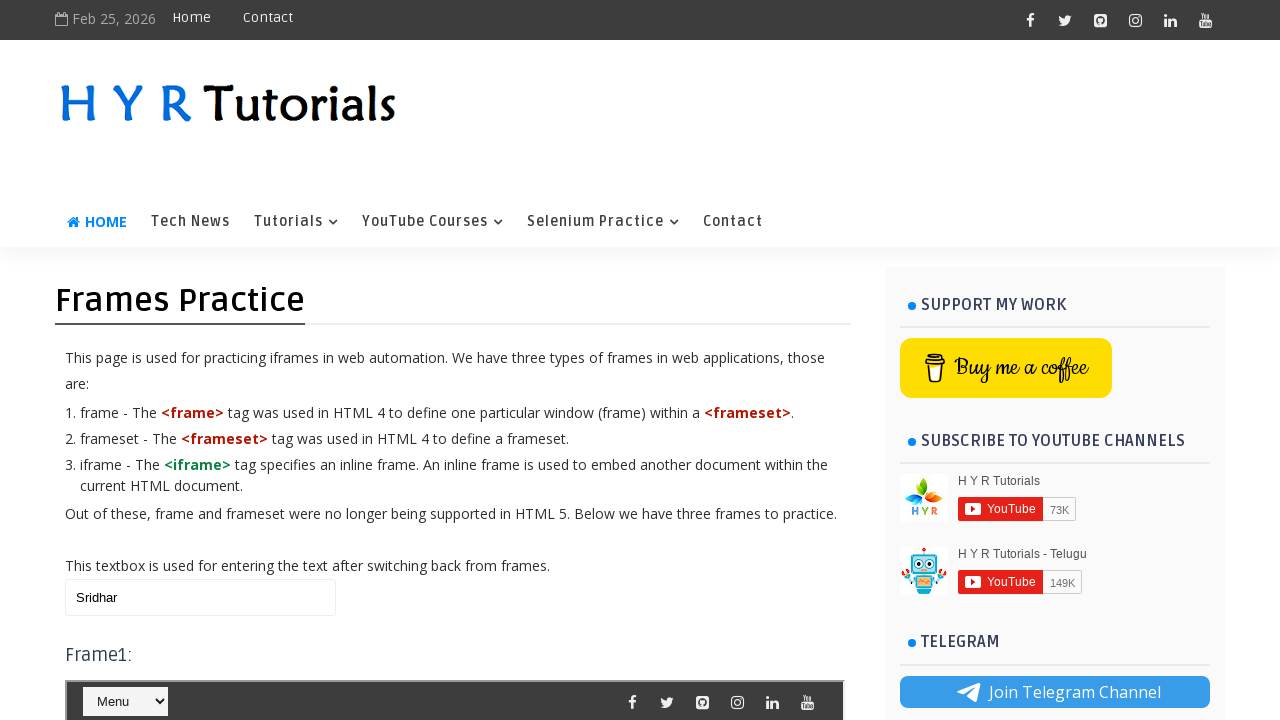

Cleared name field on main page on #name
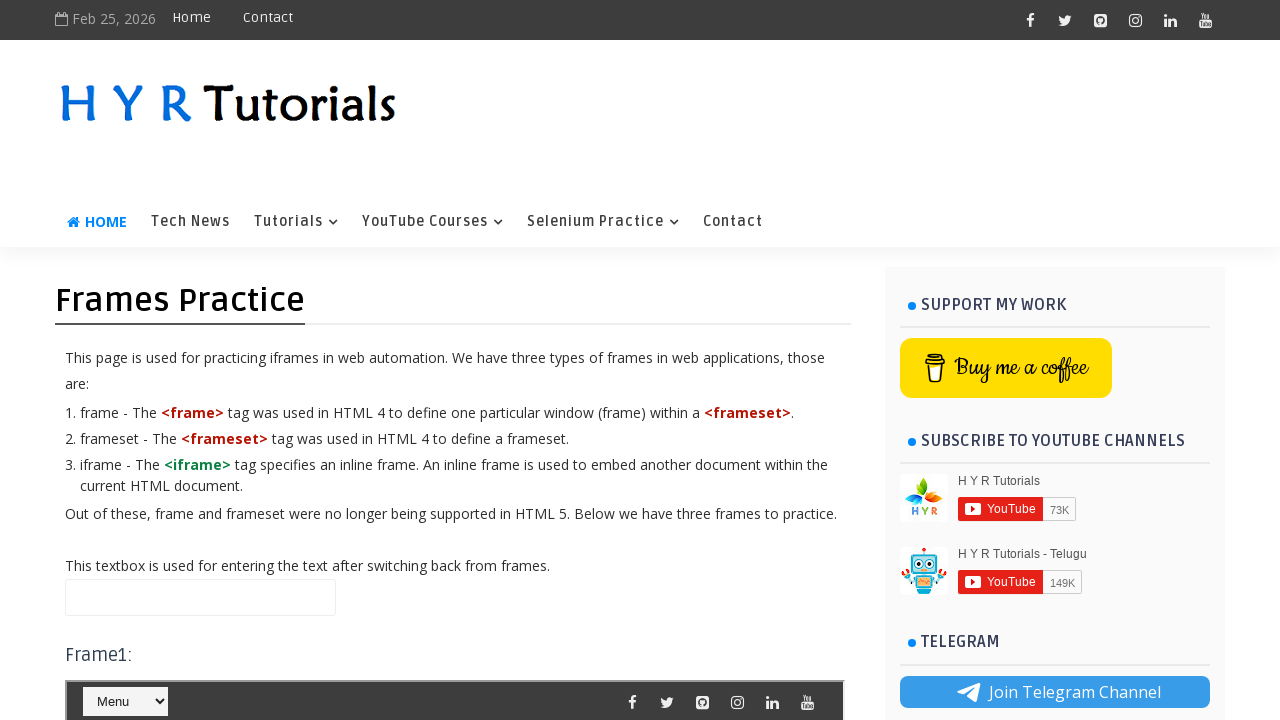

Located third iframe (frm3)
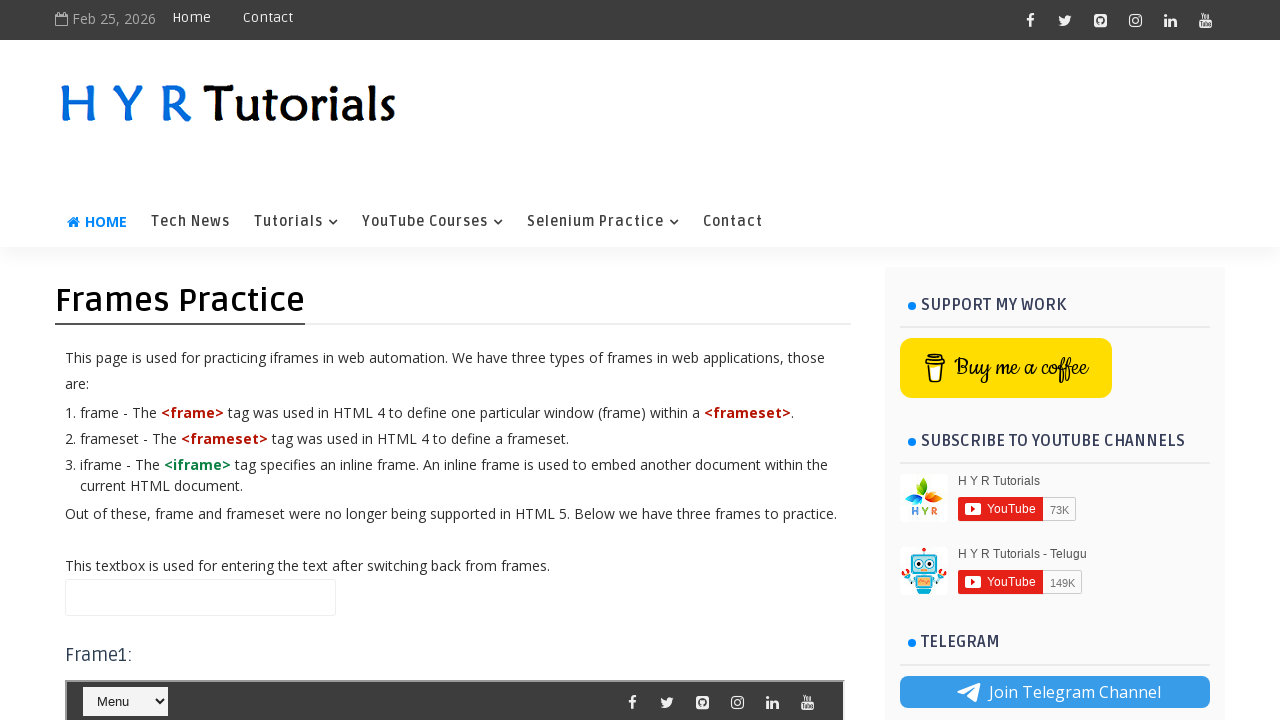

Located nested iframe (frm1 inside frm3)
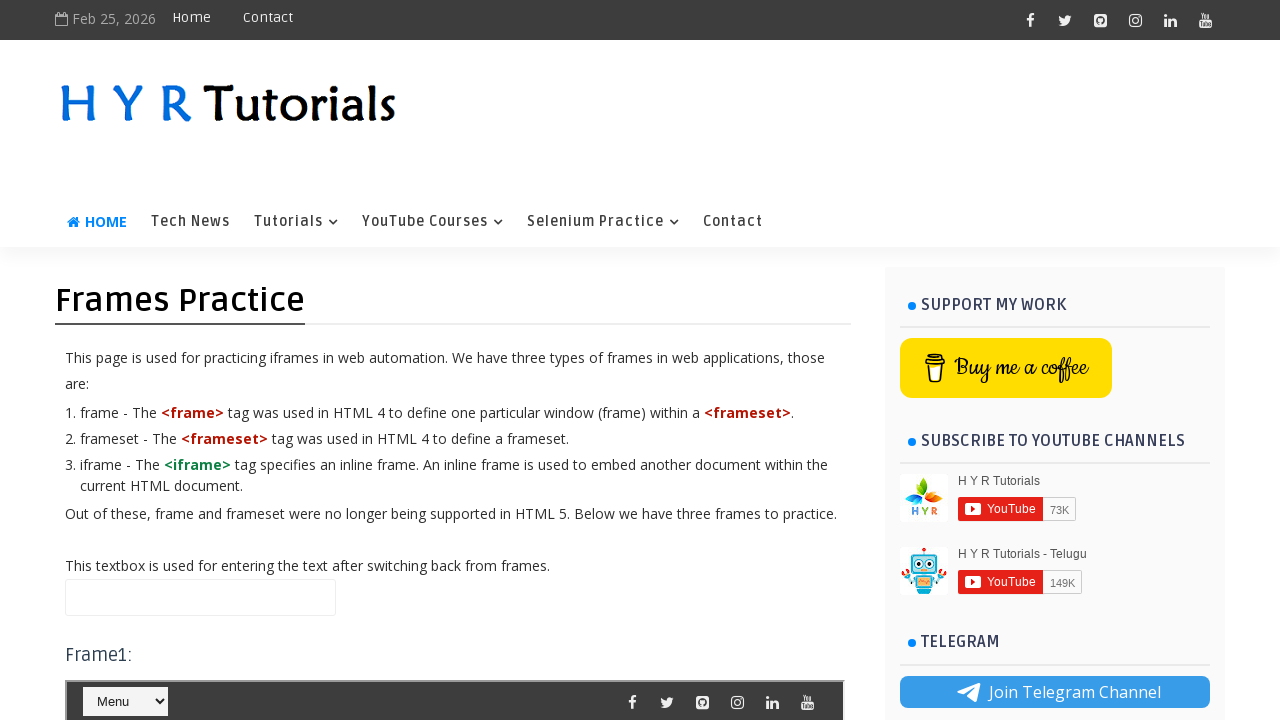

Selected 'Java' from dropdown in nested iframe on #frm3 >> internal:control=enter-frame >> #frm1 >> internal:control=enter-frame >
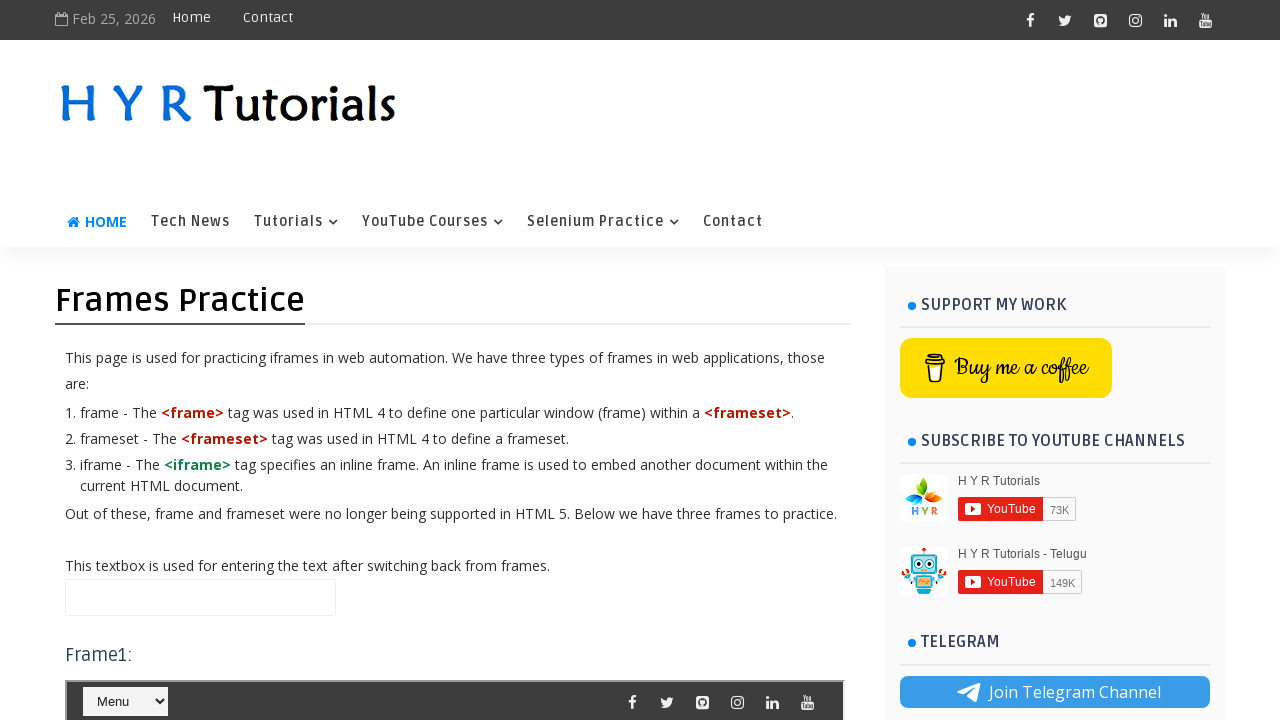

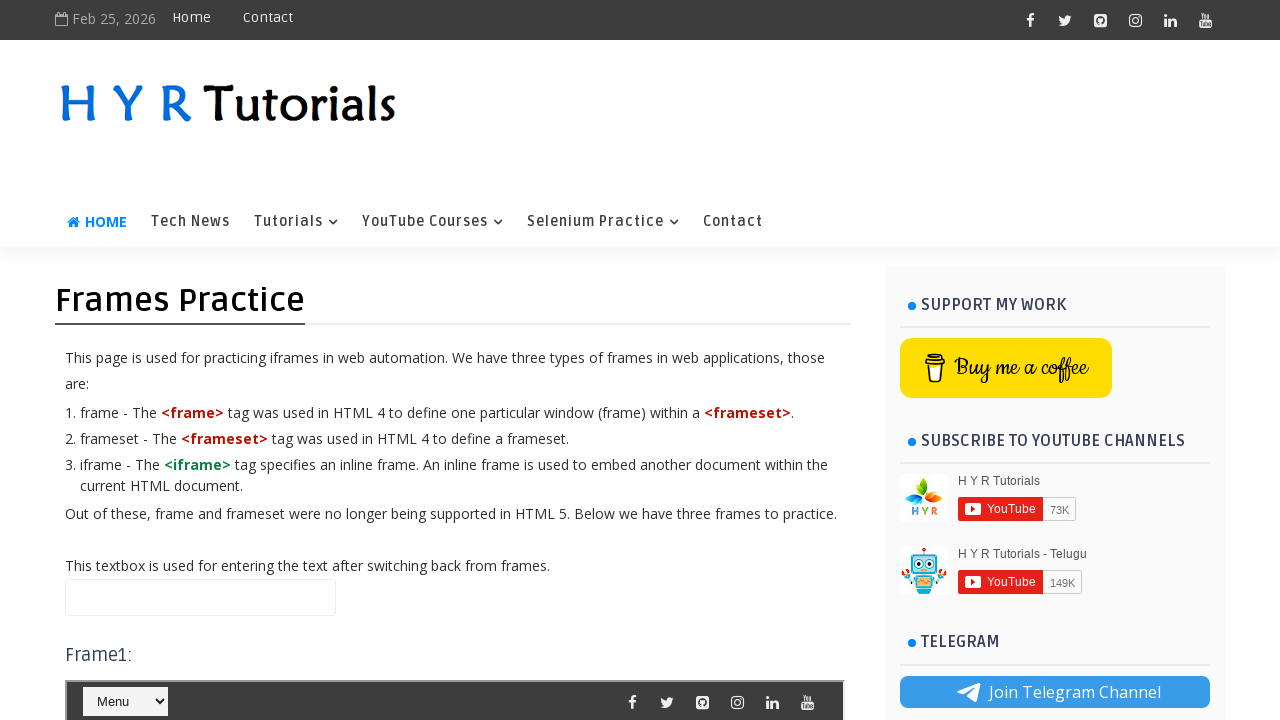